Tests dropdown selection functionality by navigating to an HTML practice page and selecting an option from a dropdown menu by index

Starting URL: https://www.hyrtutorials.com/p/html-dropdown-elements-practice.html

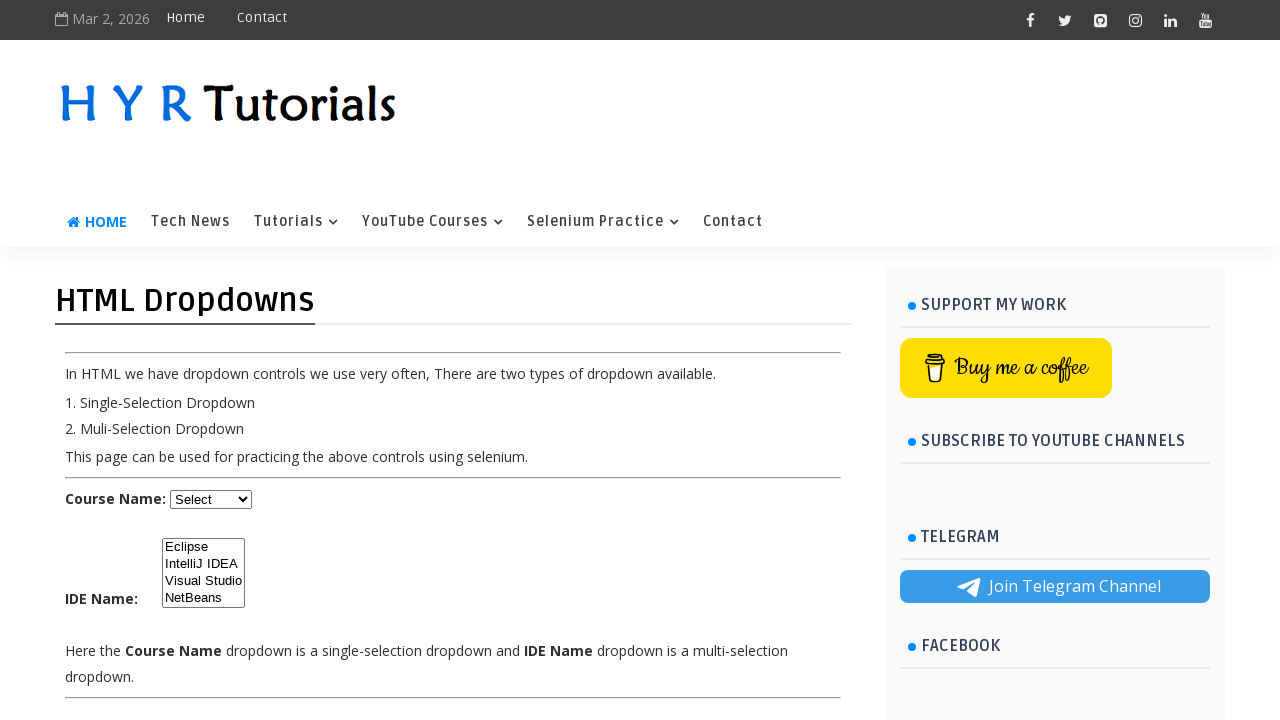

Navigated to HTML dropdown elements practice page
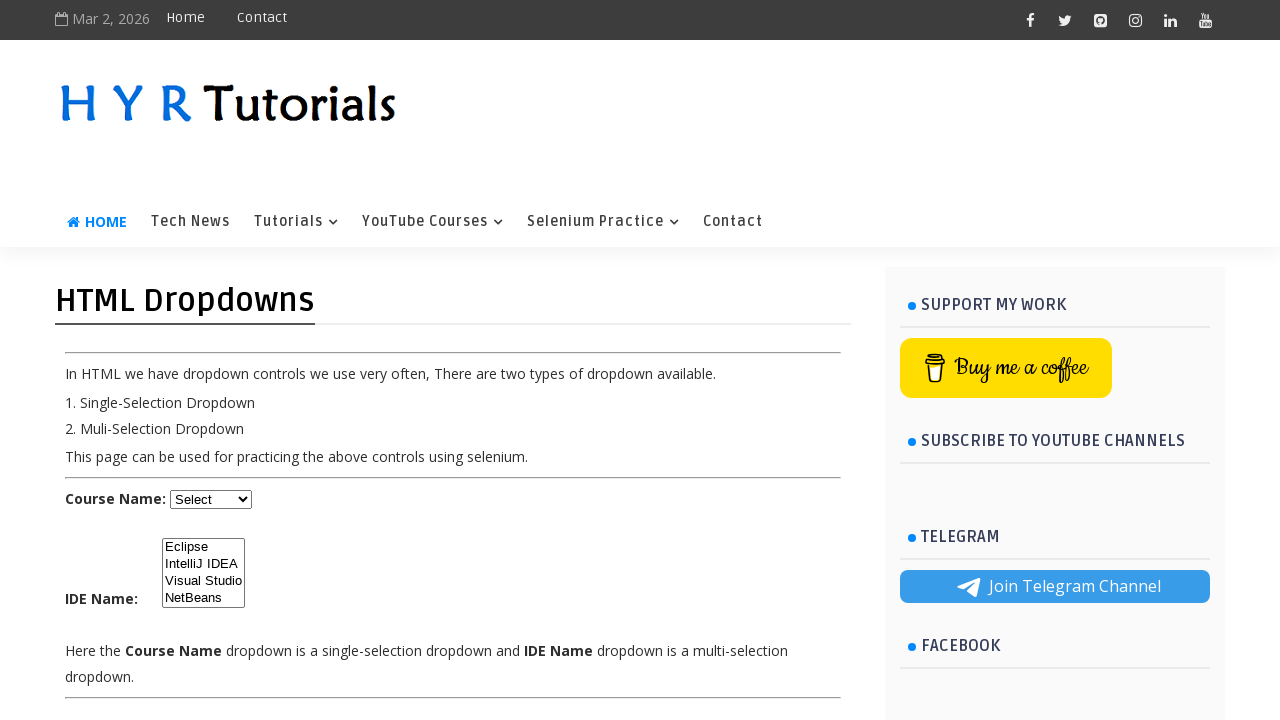

Selected 4th option from dropdown menu by index on #course
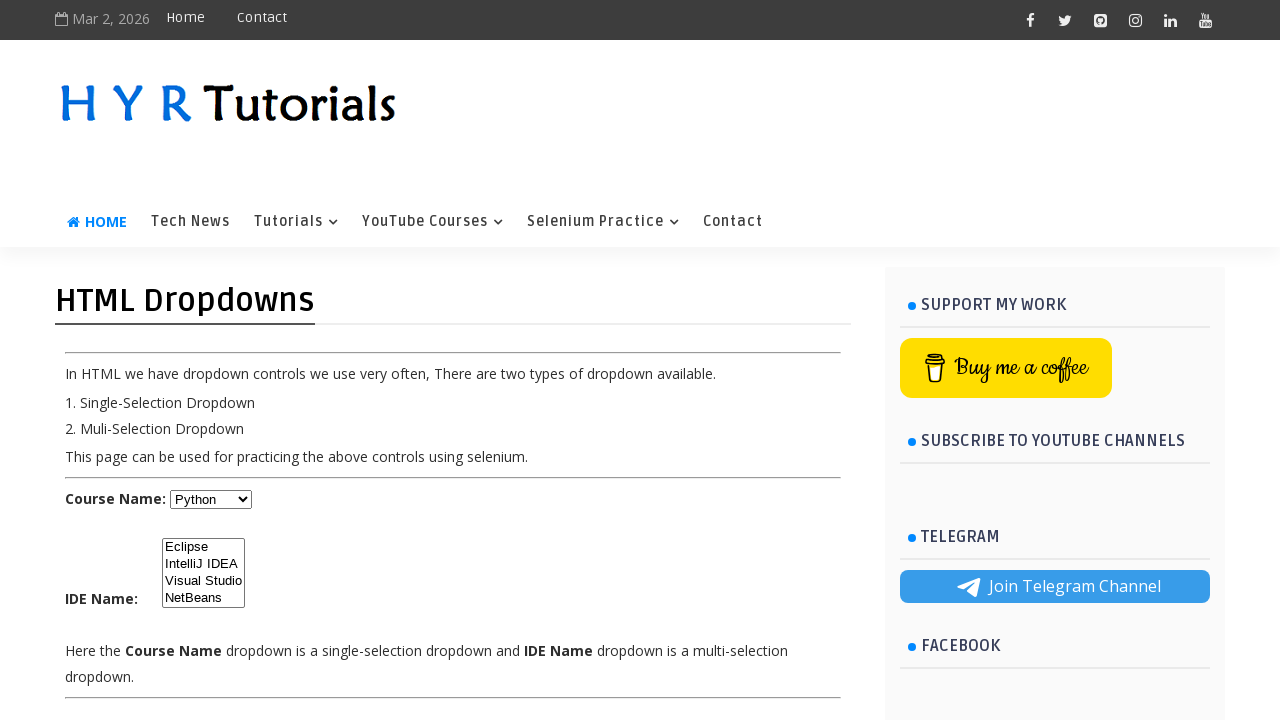

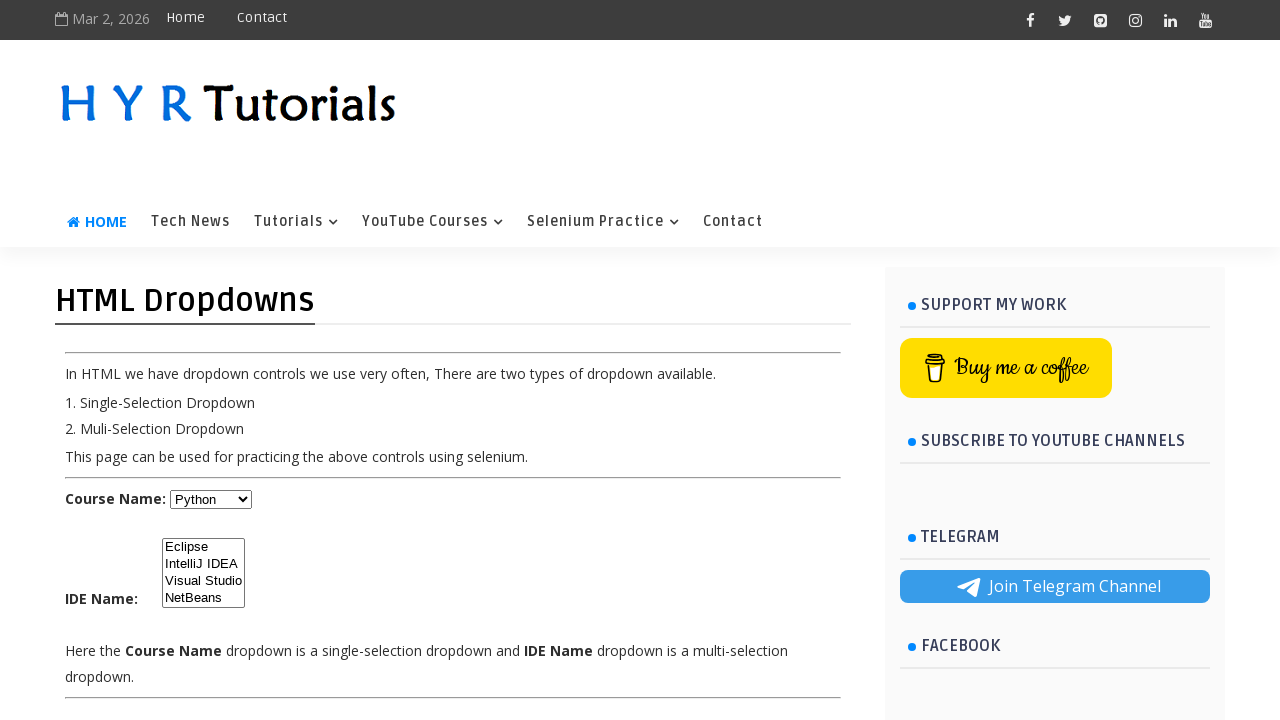